Tests a data types form by filling all fields except zip code, submitting the form, and verifying that the zip code field is highlighted red (error) while all other fields are highlighted green (success).

Starting URL: https://bonigarcia.dev/selenium-webdriver-java/data-types.html

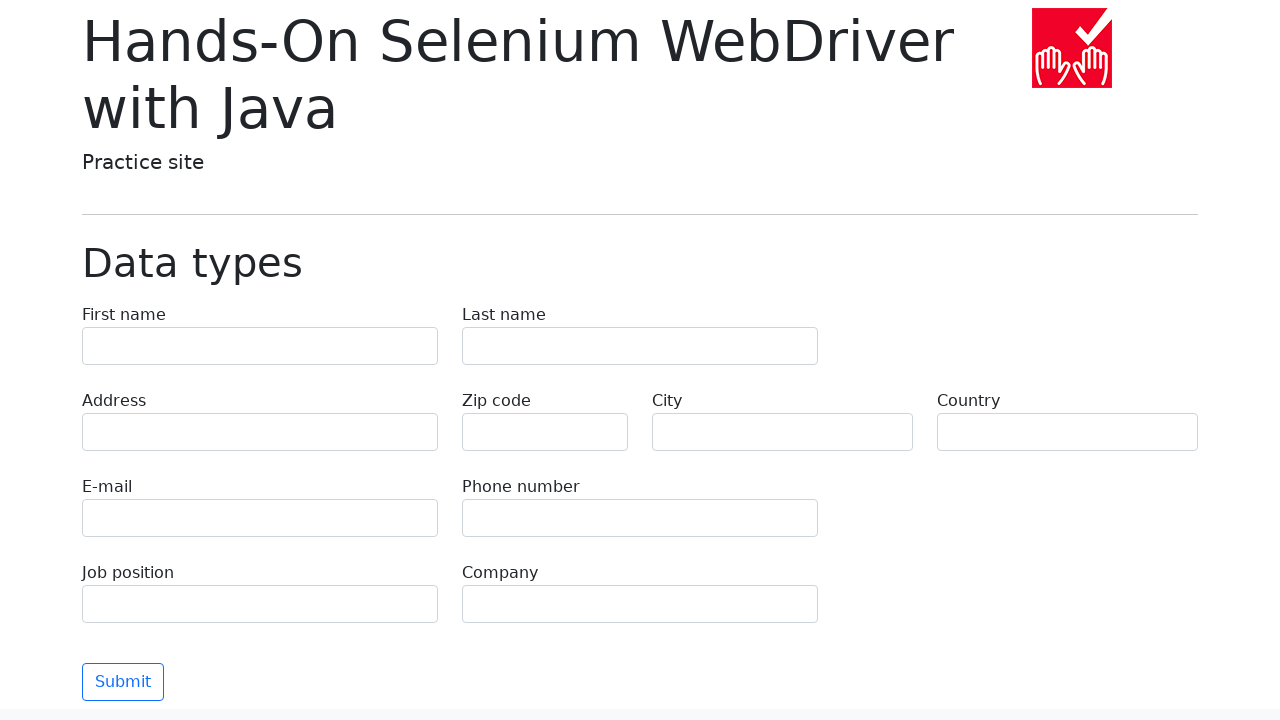

Filled first name field with 'Иван' on input[name="first-name"]
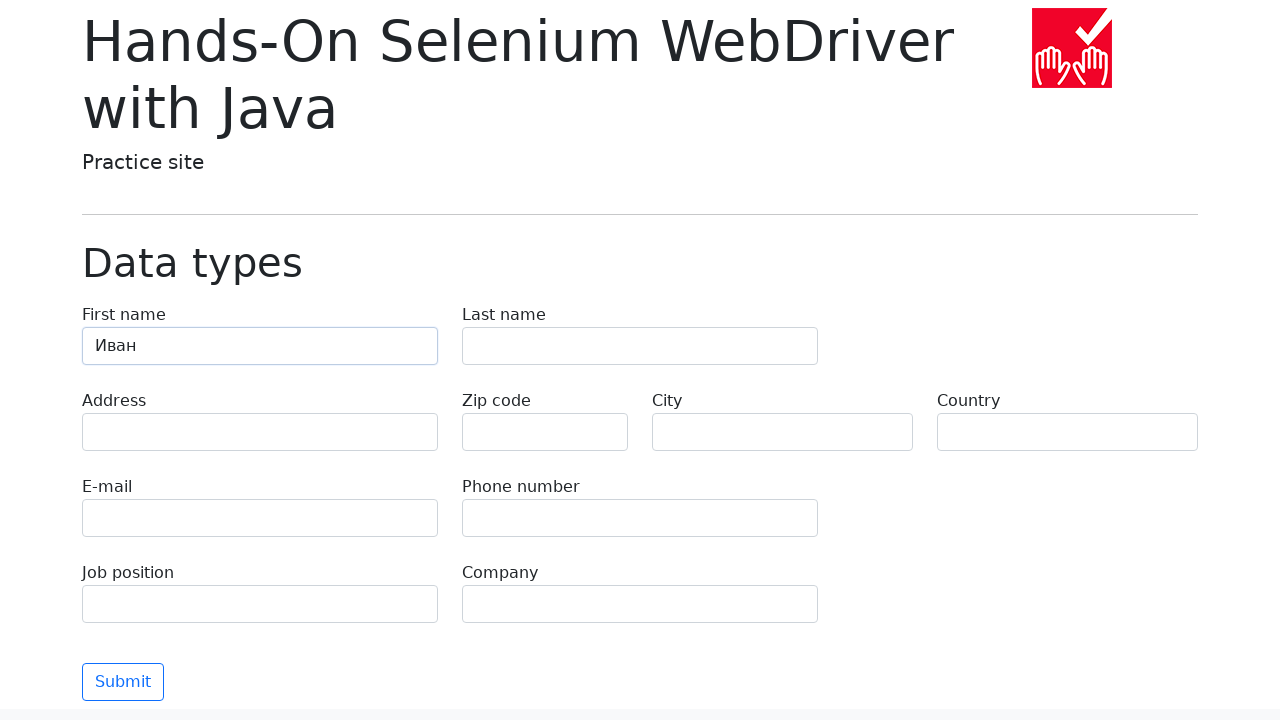

Filled last name field with 'Петров' on input[name="last-name"]
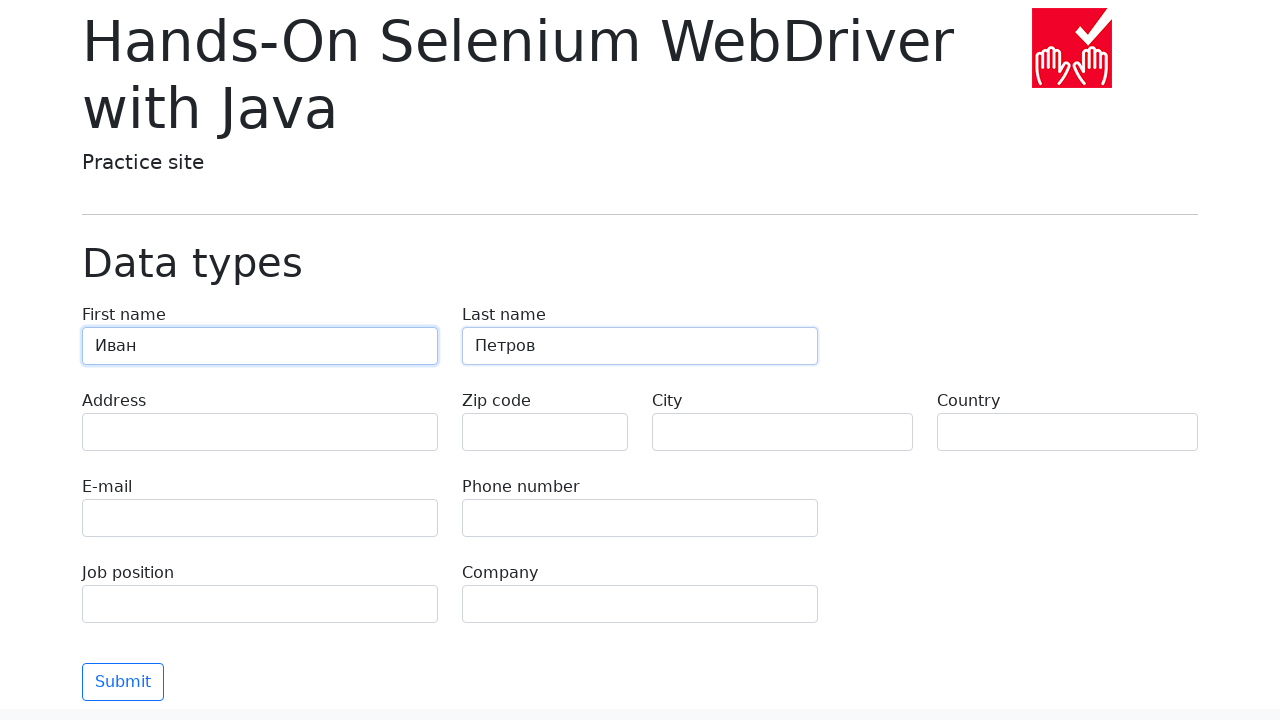

Filled address field with 'Ленина, 55-3' on input[name="address"]
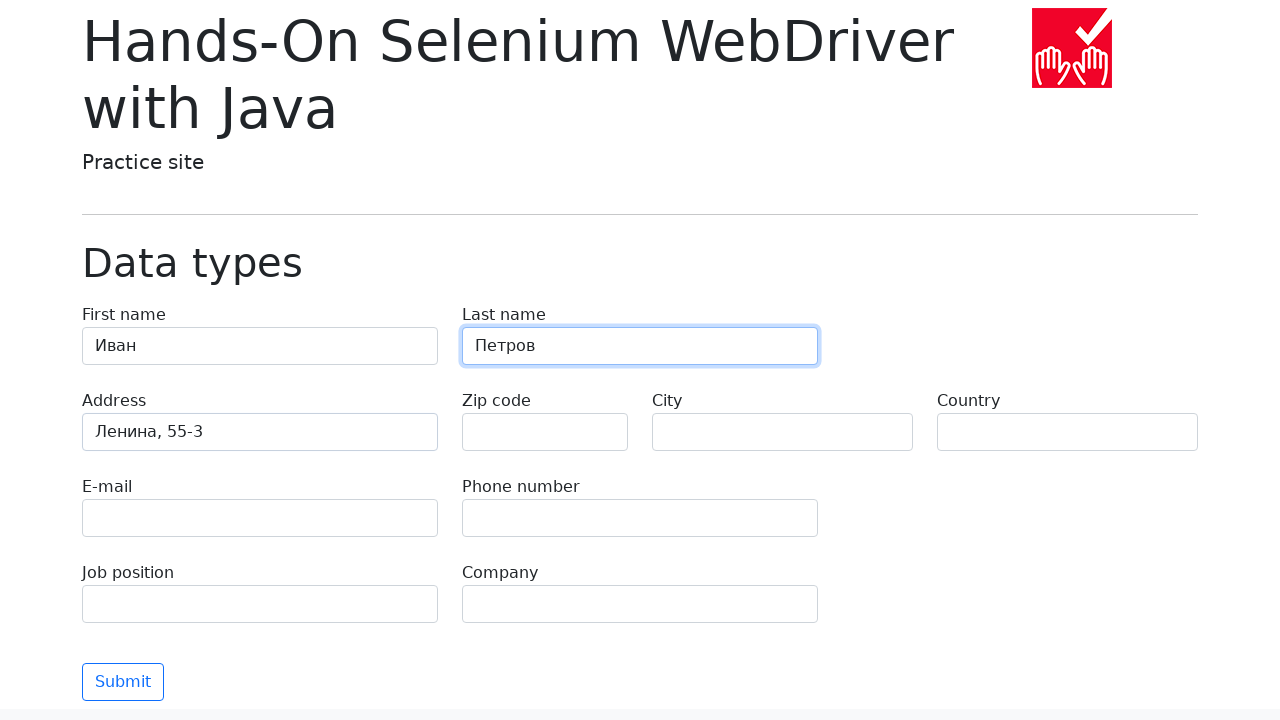

Filled email field with 'test@skypro.com' on input[name="e-mail"]
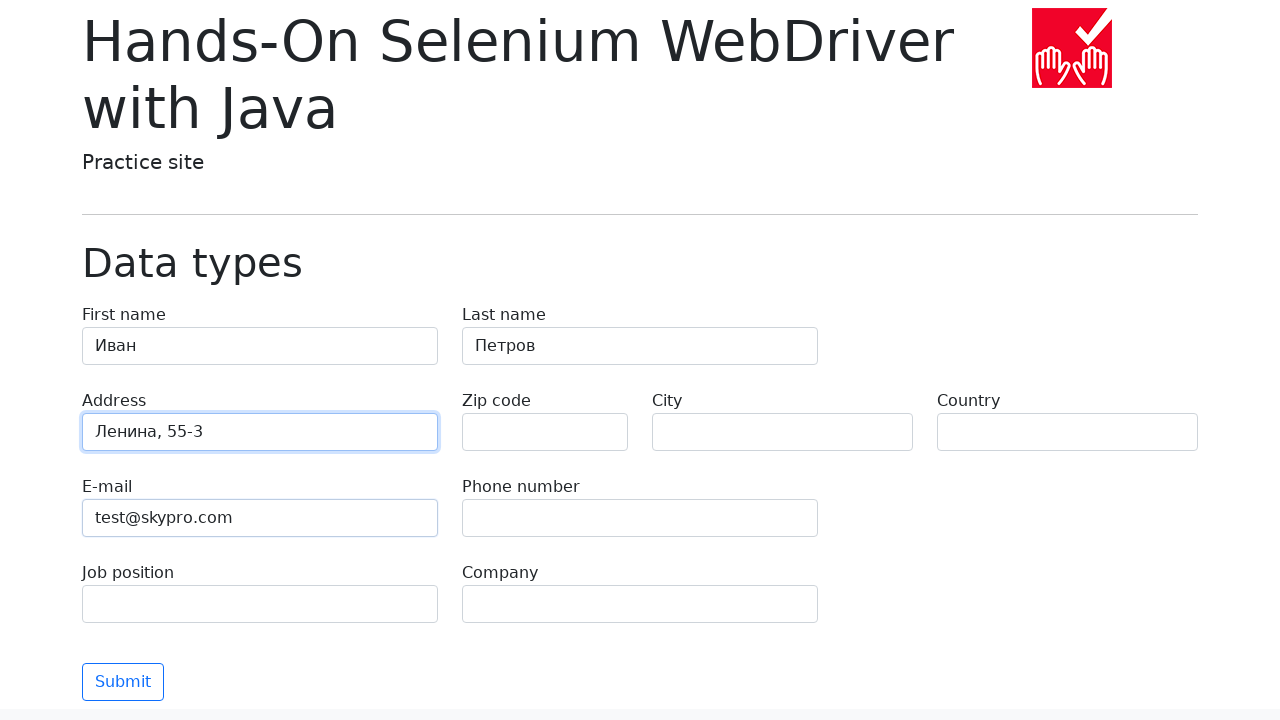

Filled phone field with '+7985899998787' on input[name="phone"]
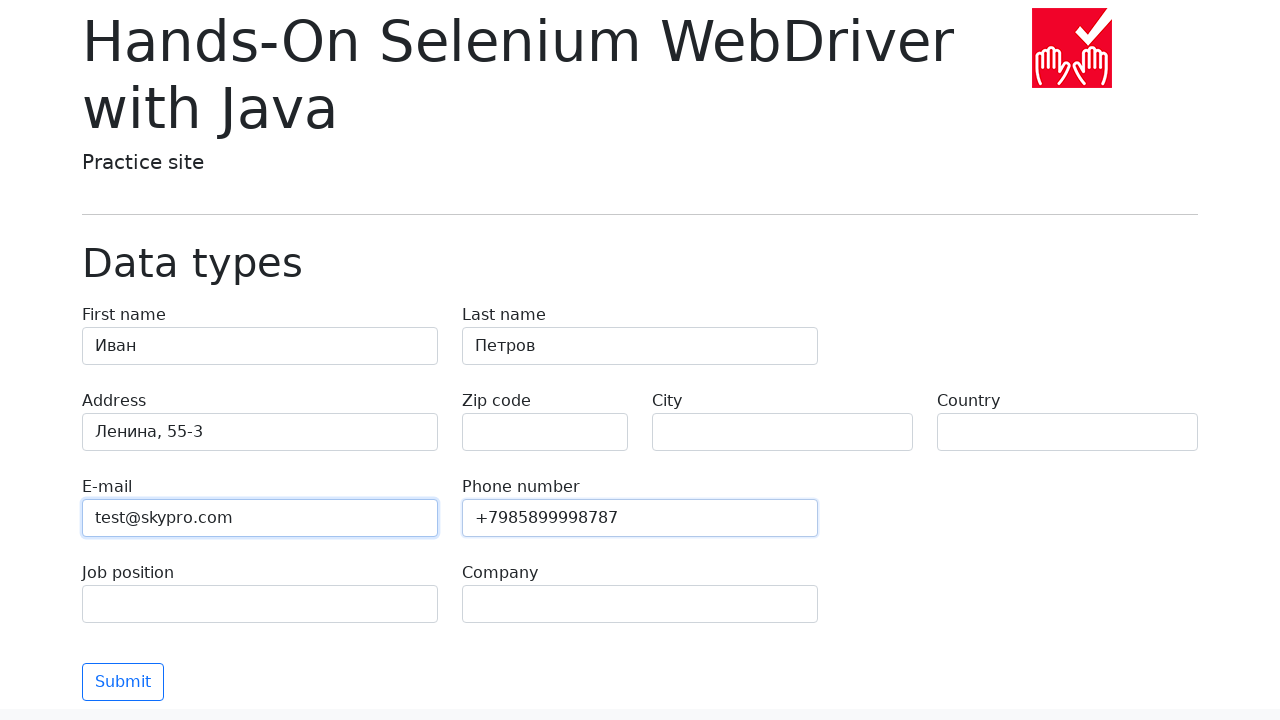

Filled city field with 'Москва' on input[name="city"]
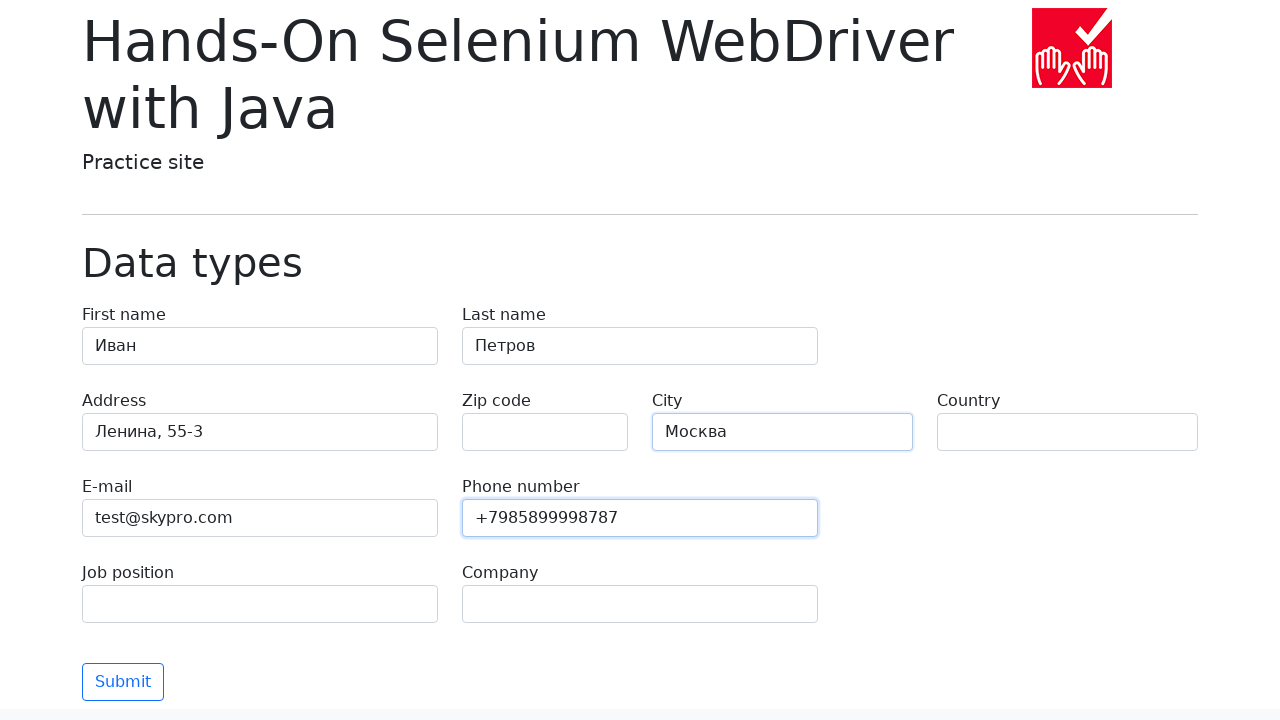

Filled country field with 'Россия' on input[name="country"]
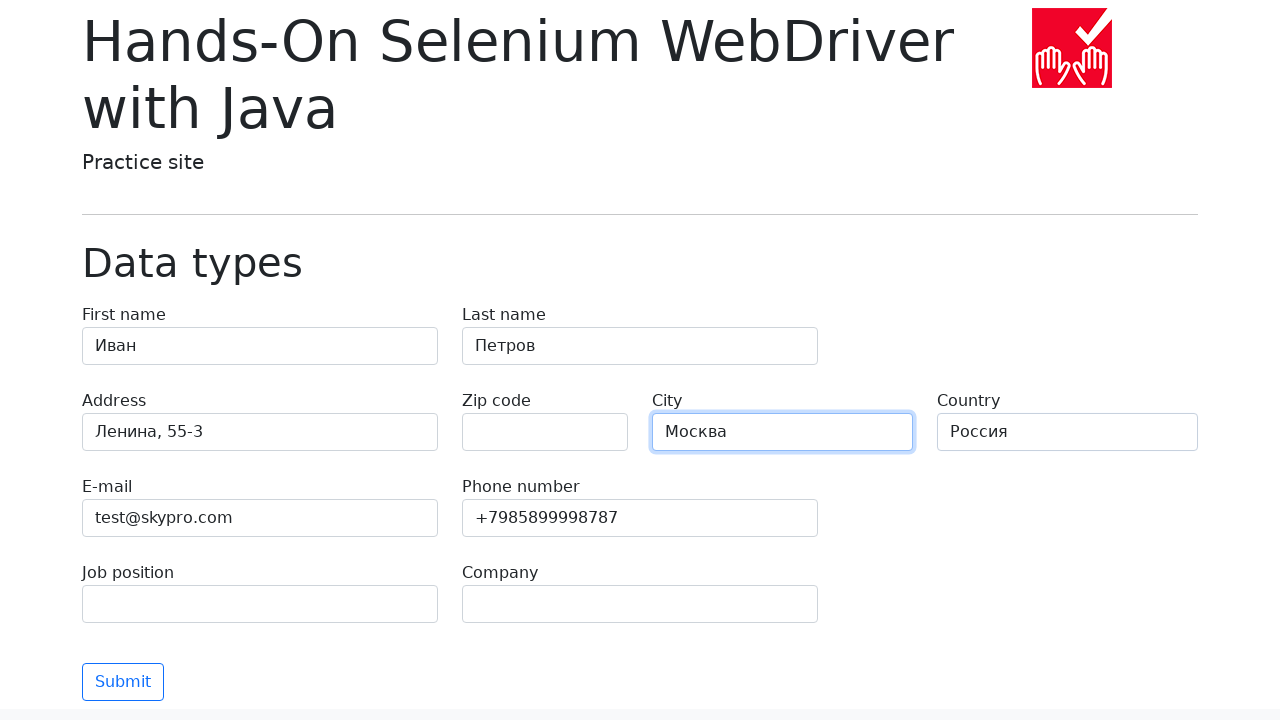

Filled job position field with 'QA' on input[name="job-position"]
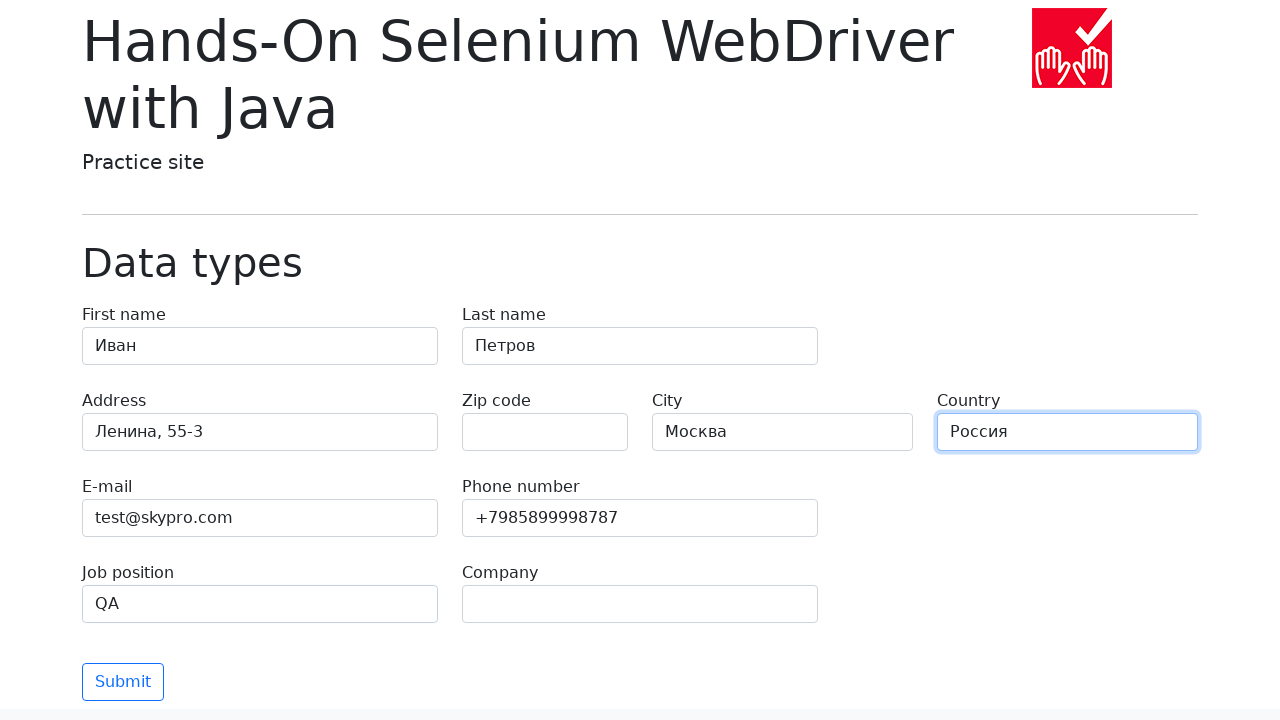

Filled company field with 'SkyPro' on input[name="company"]
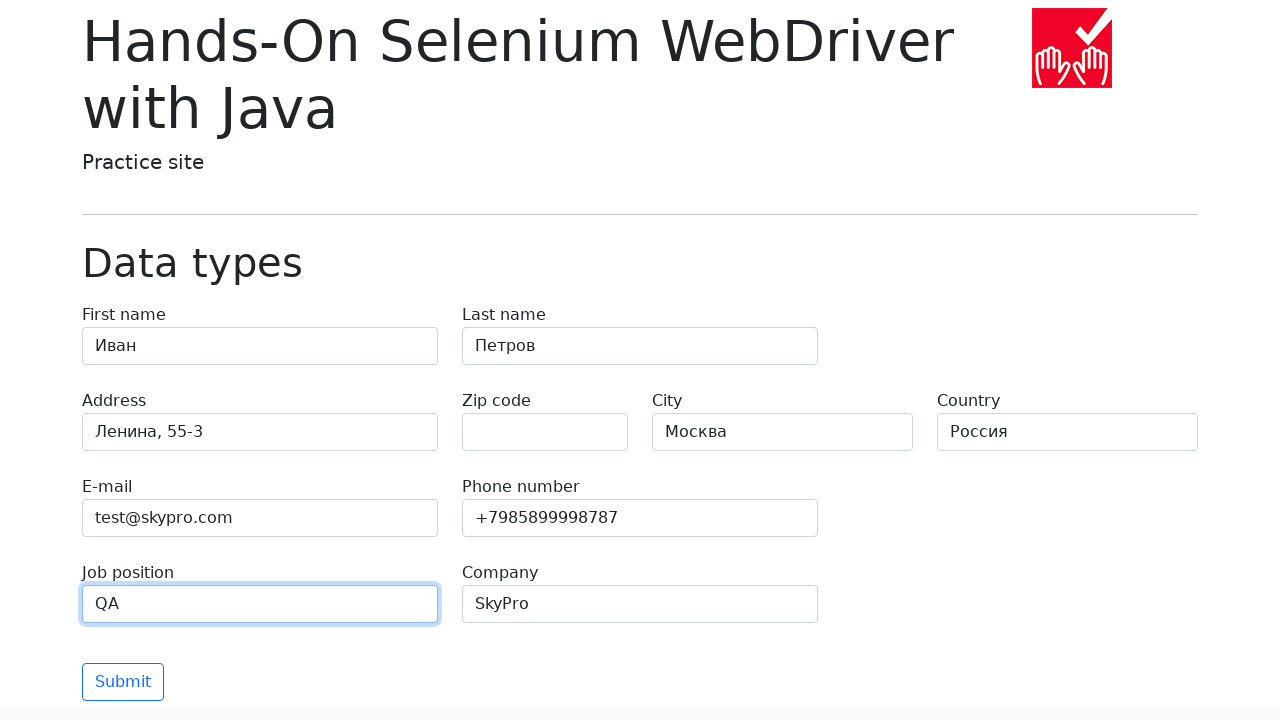

Clicked Submit button to submit the form at (123, 682) on button
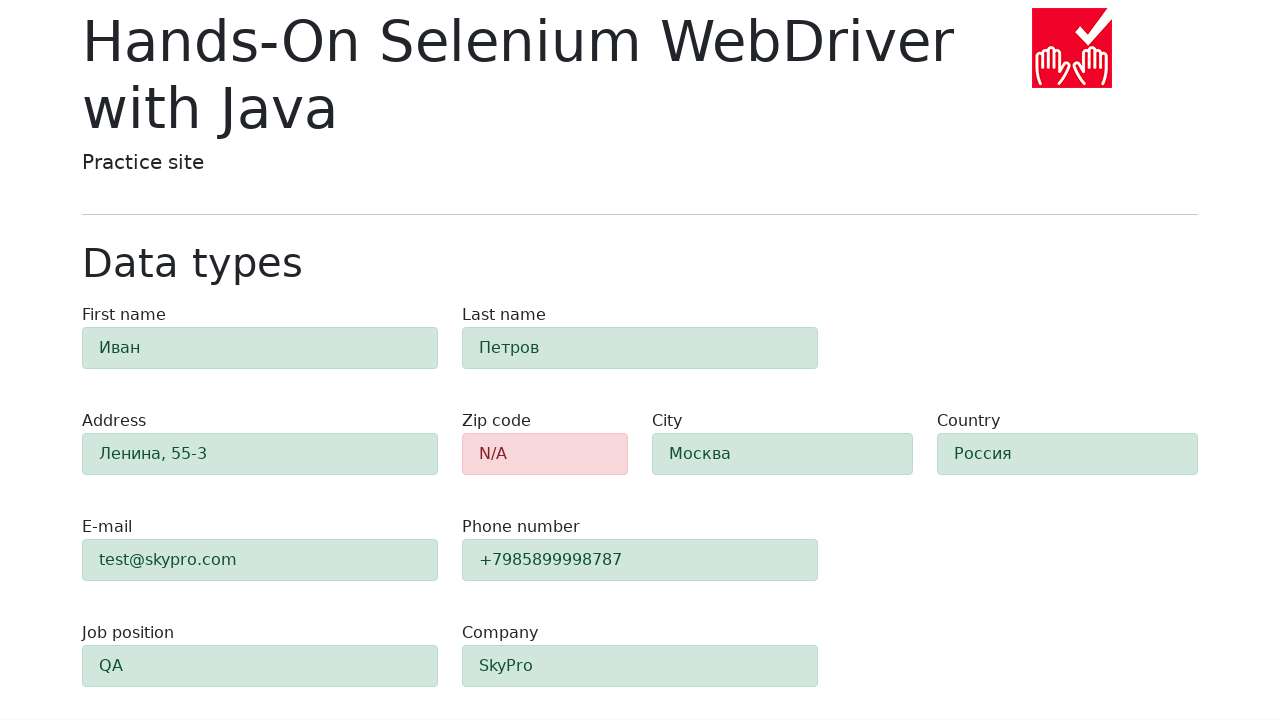

Waited for zip code field to be highlighted with error (alert-danger class)
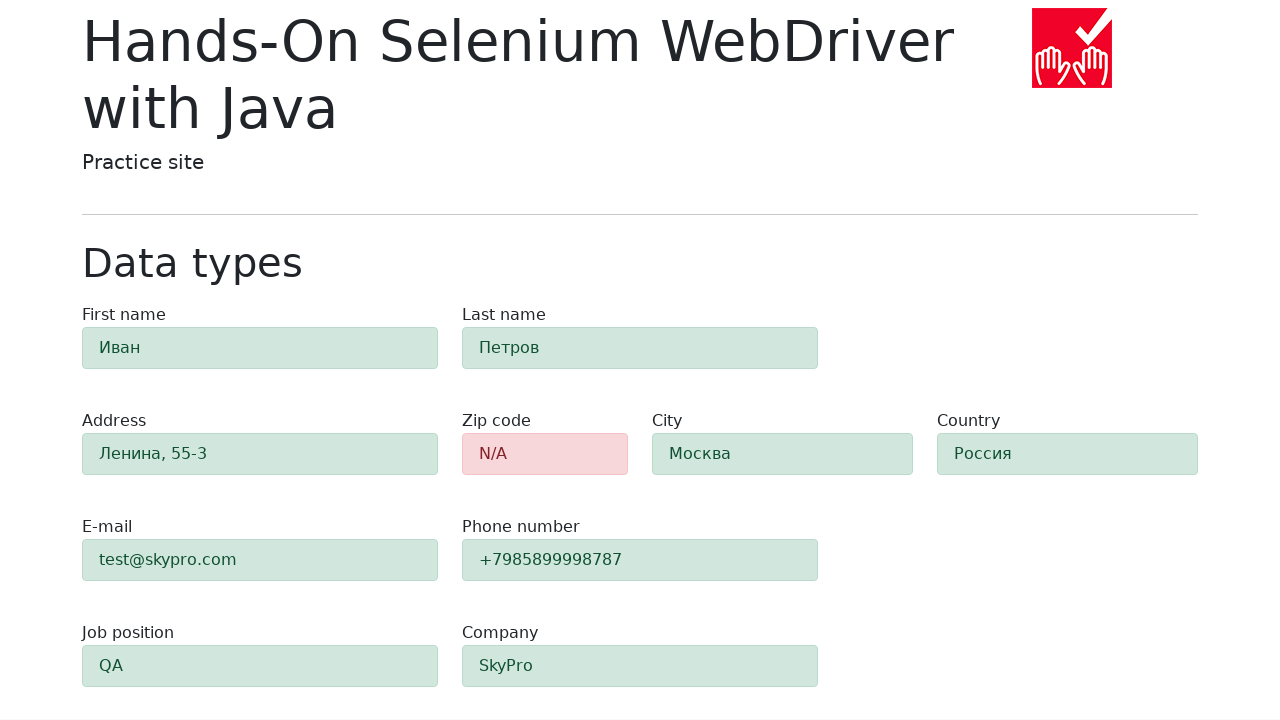

Retrieved class attribute for zip code field
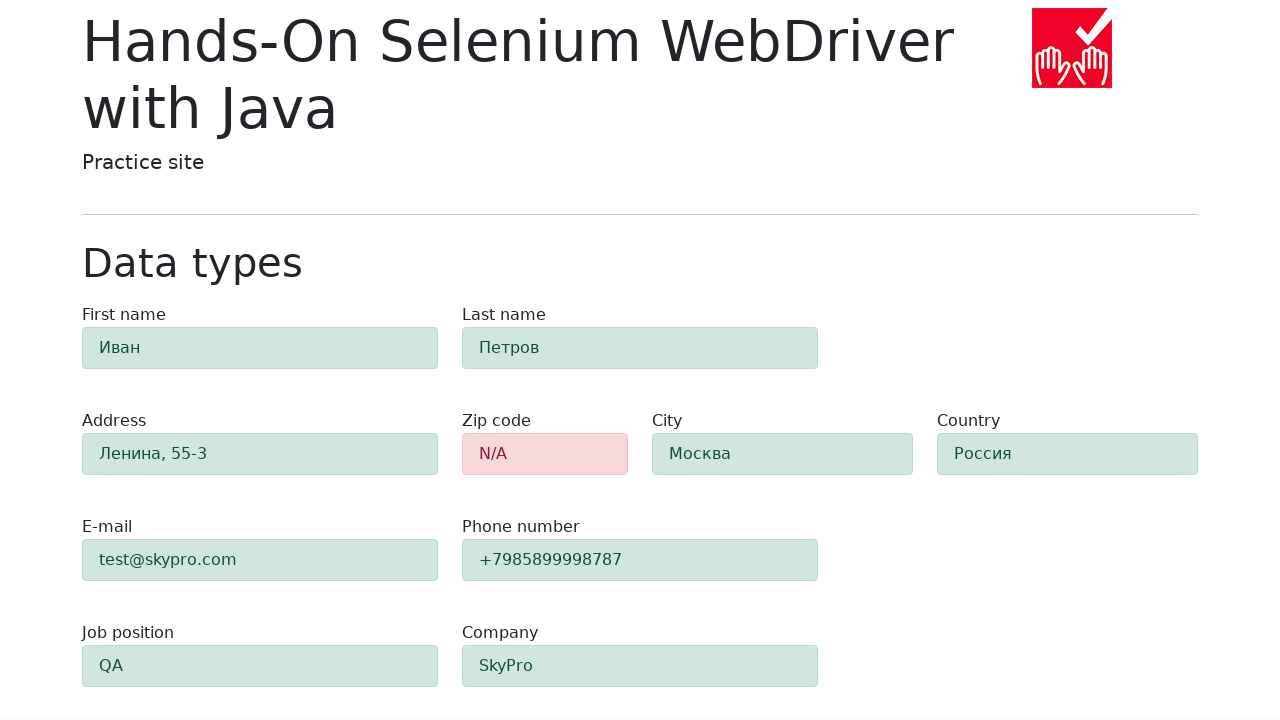

Verified zip code field is highlighted in red (contains 'alert-danger')
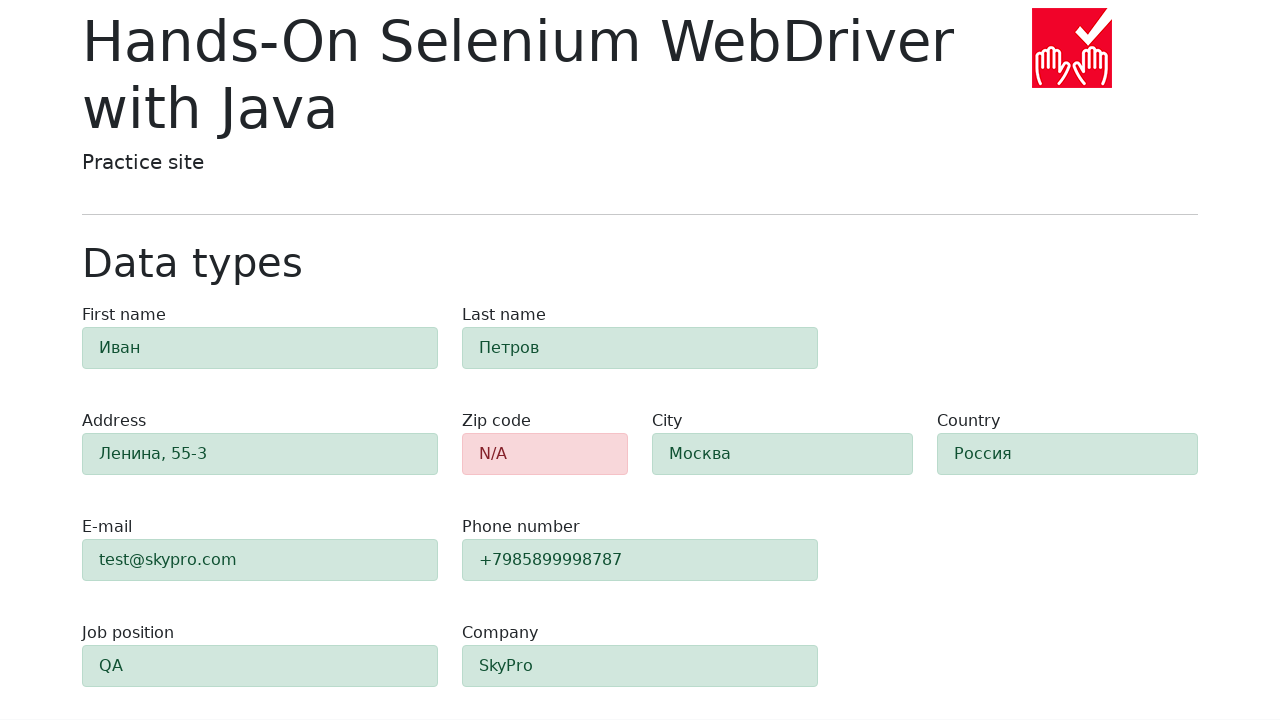

Retrieved class attribute for first-name field
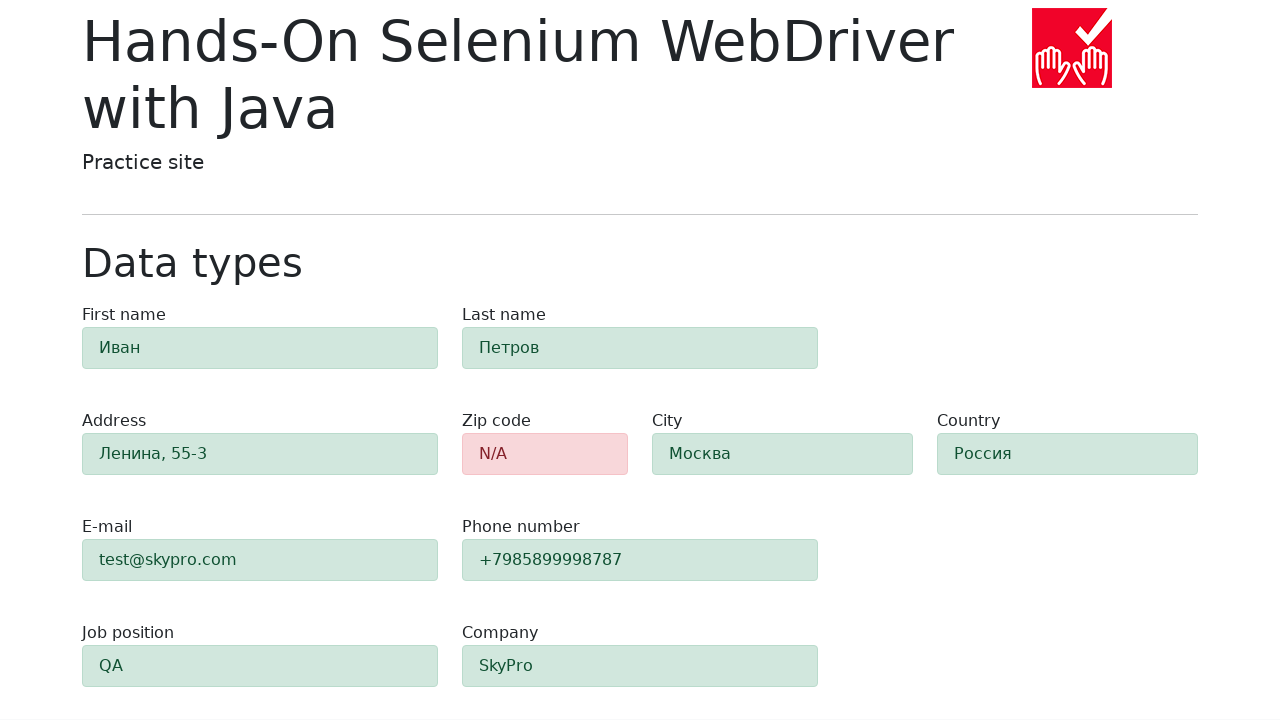

Verified first-name field is highlighted in green (contains 'alert-success')
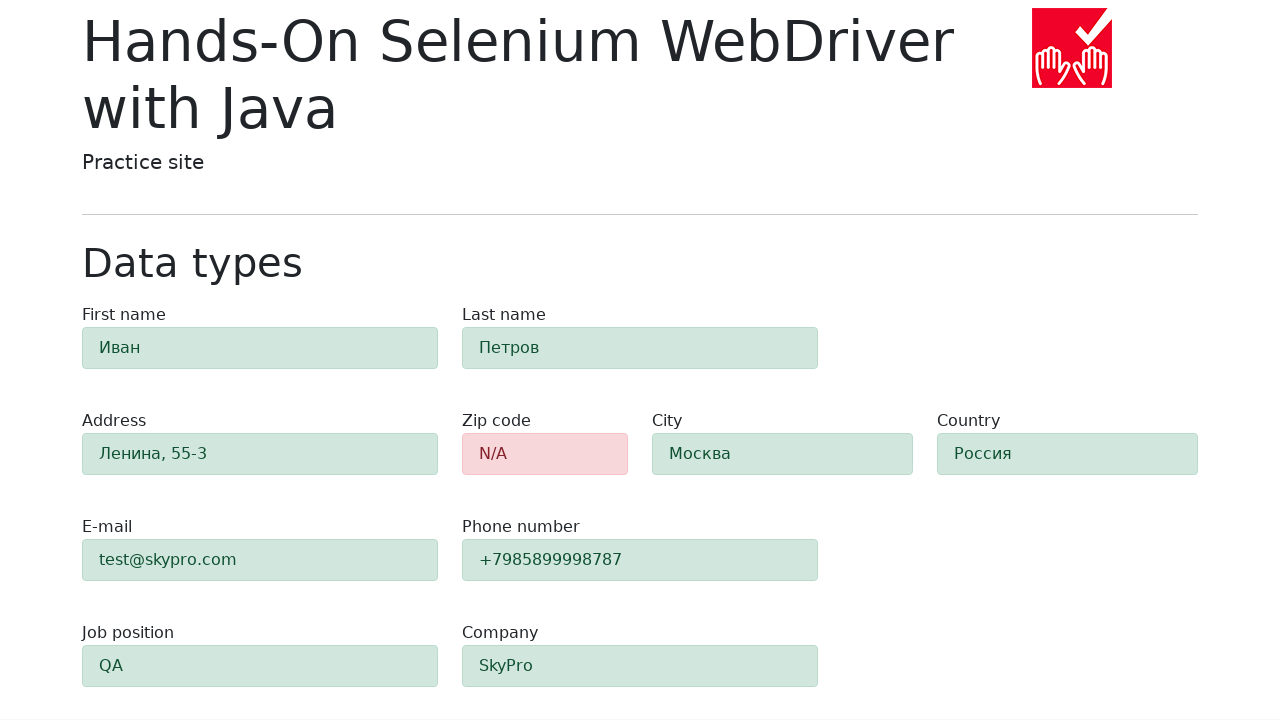

Retrieved class attribute for last-name field
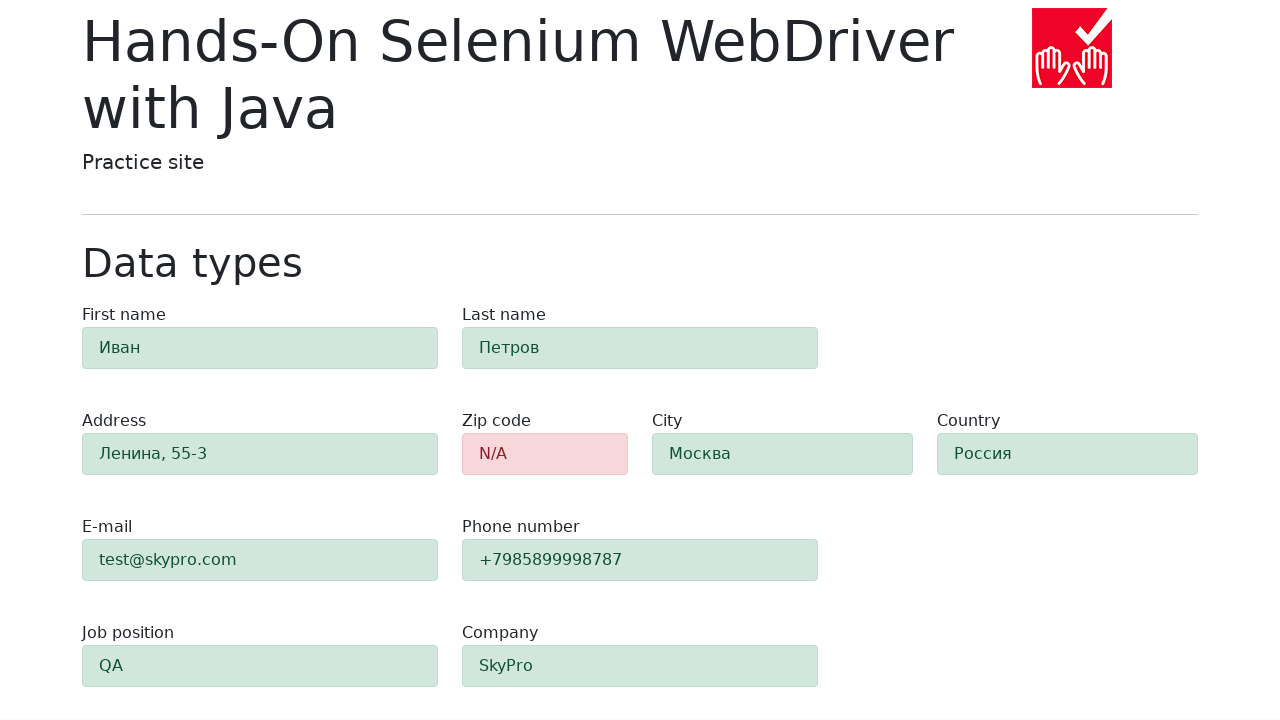

Verified last-name field is highlighted in green (contains 'alert-success')
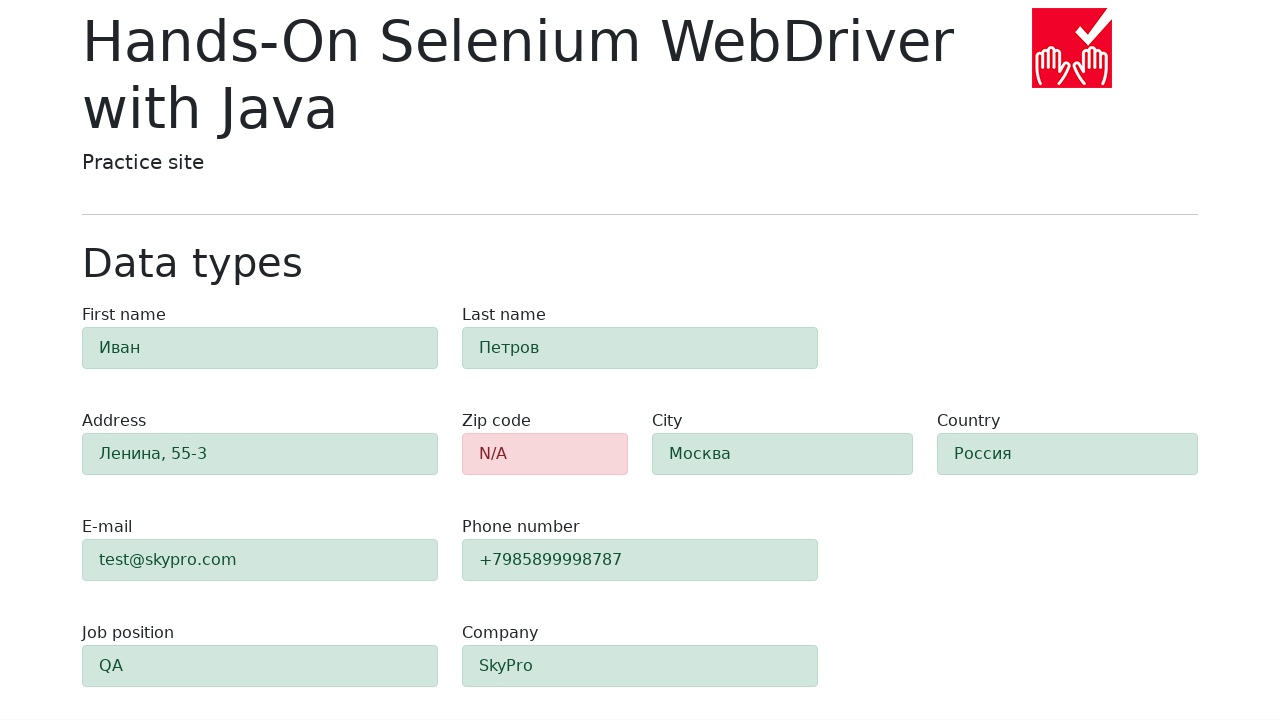

Retrieved class attribute for address field
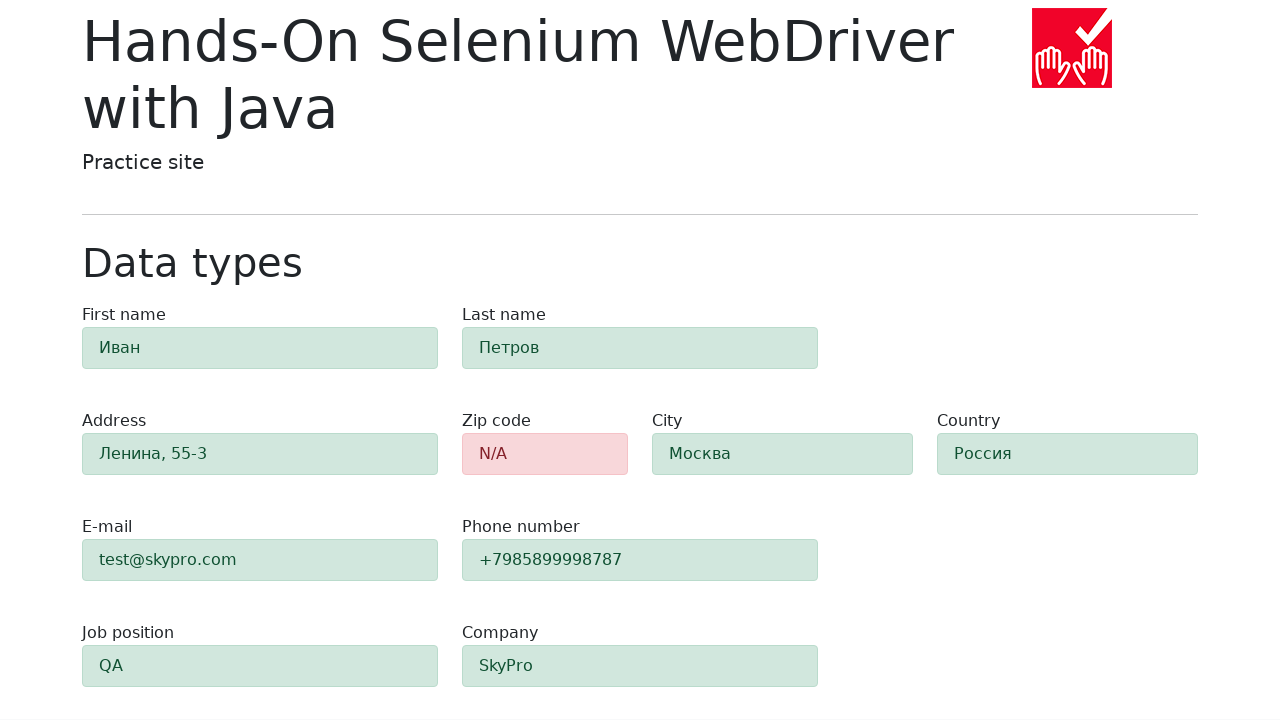

Verified address field is highlighted in green (contains 'alert-success')
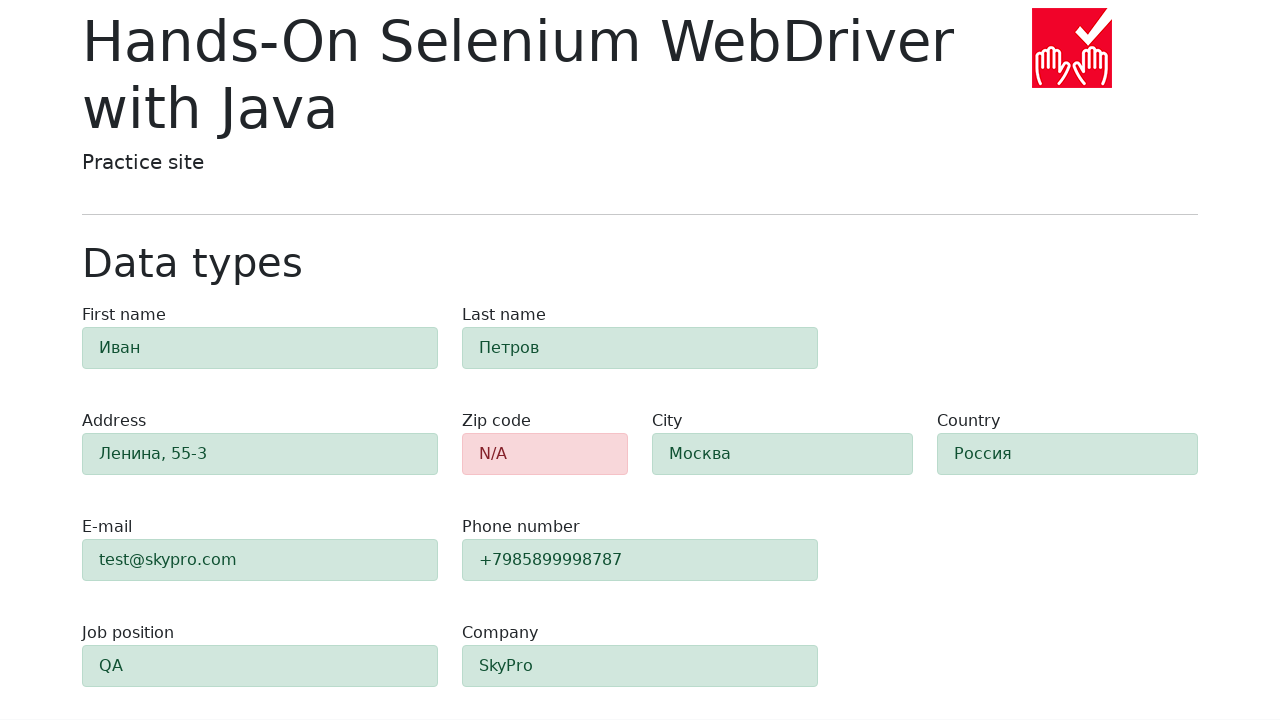

Retrieved class attribute for e-mail field
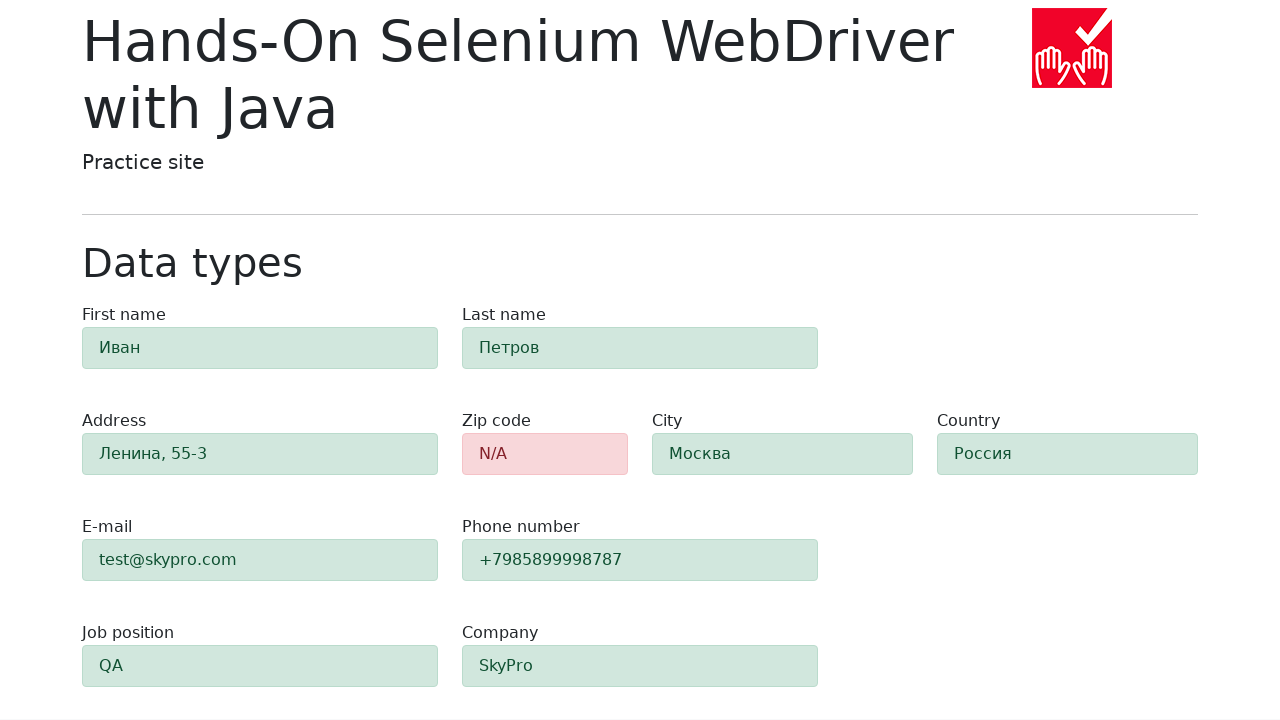

Verified e-mail field is highlighted in green (contains 'alert-success')
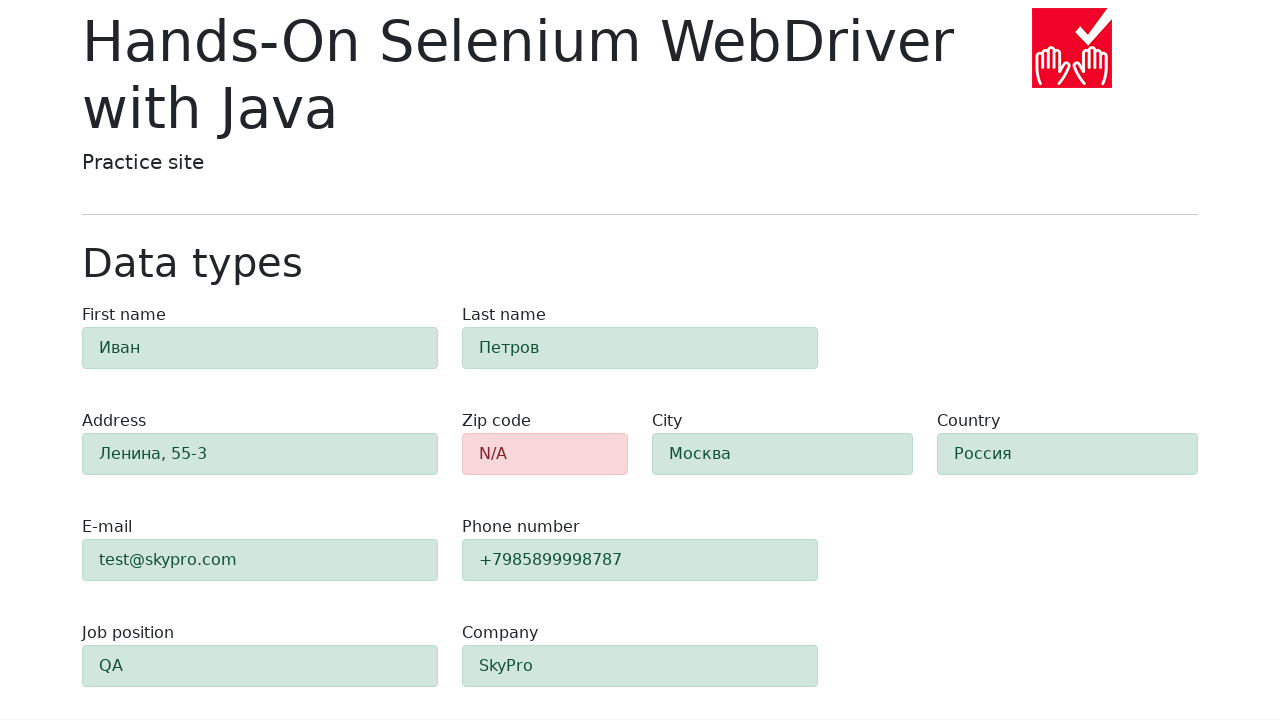

Retrieved class attribute for phone field
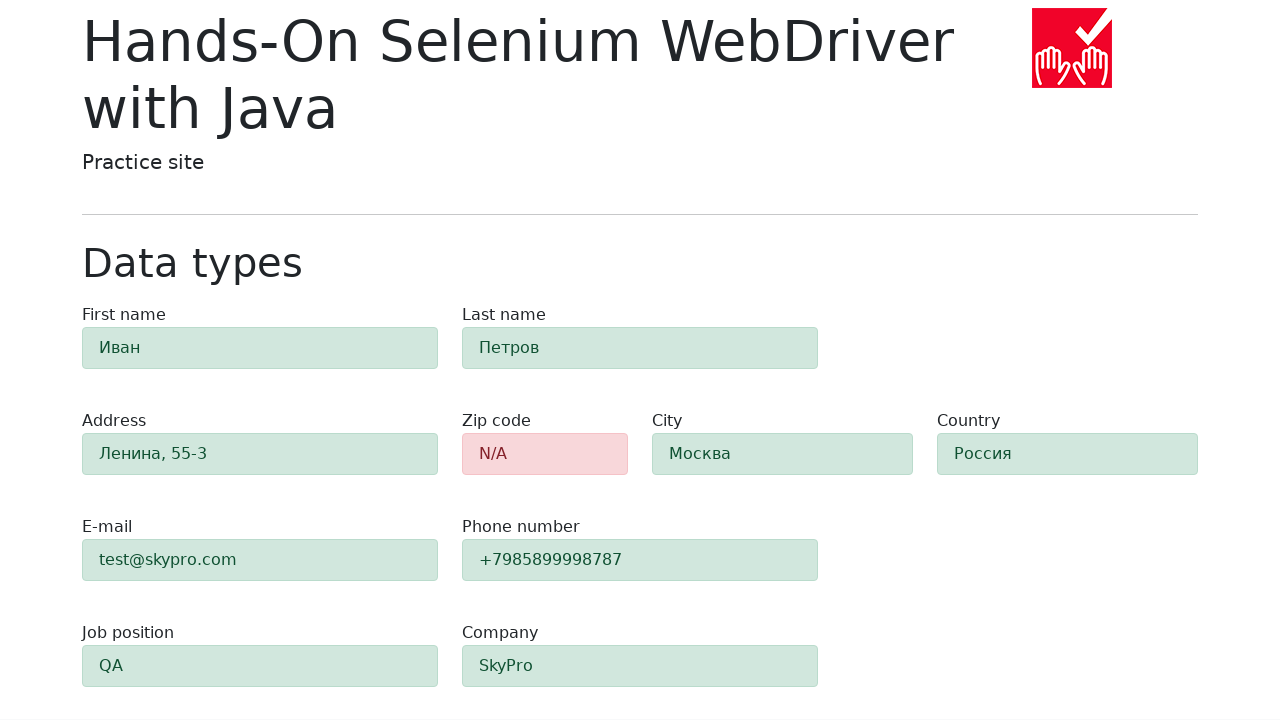

Verified phone field is highlighted in green (contains 'alert-success')
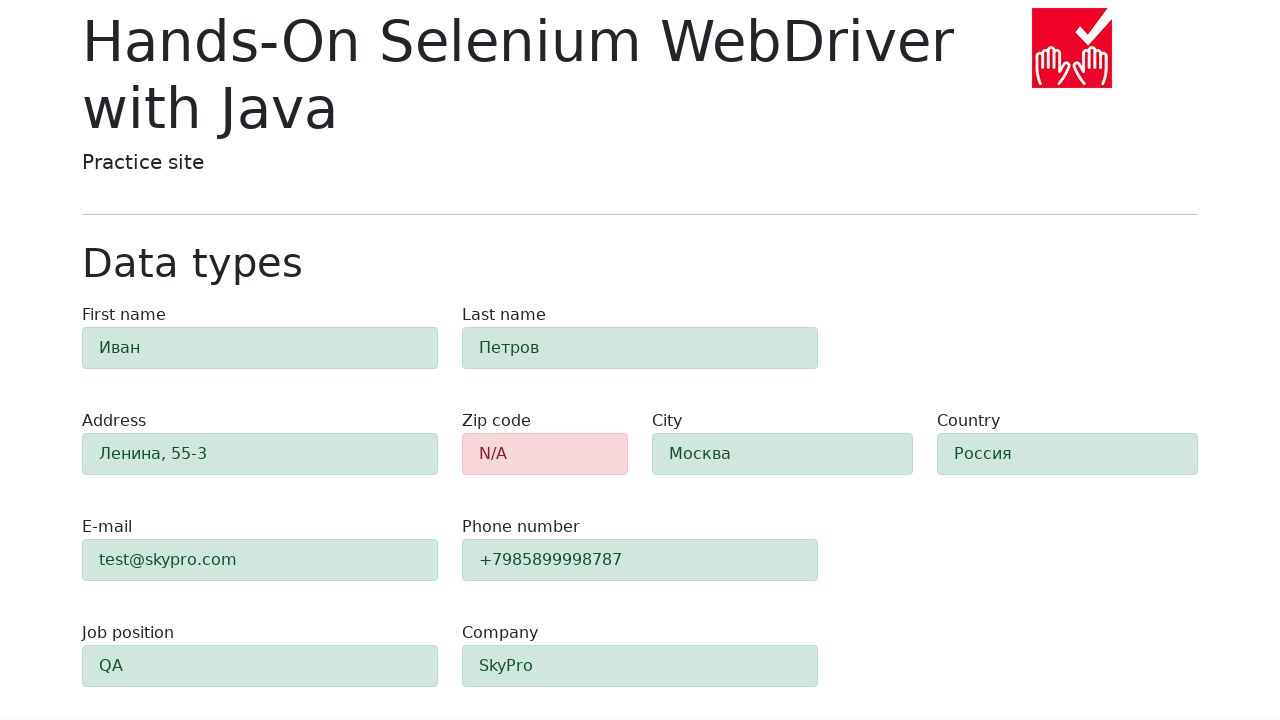

Retrieved class attribute for city field
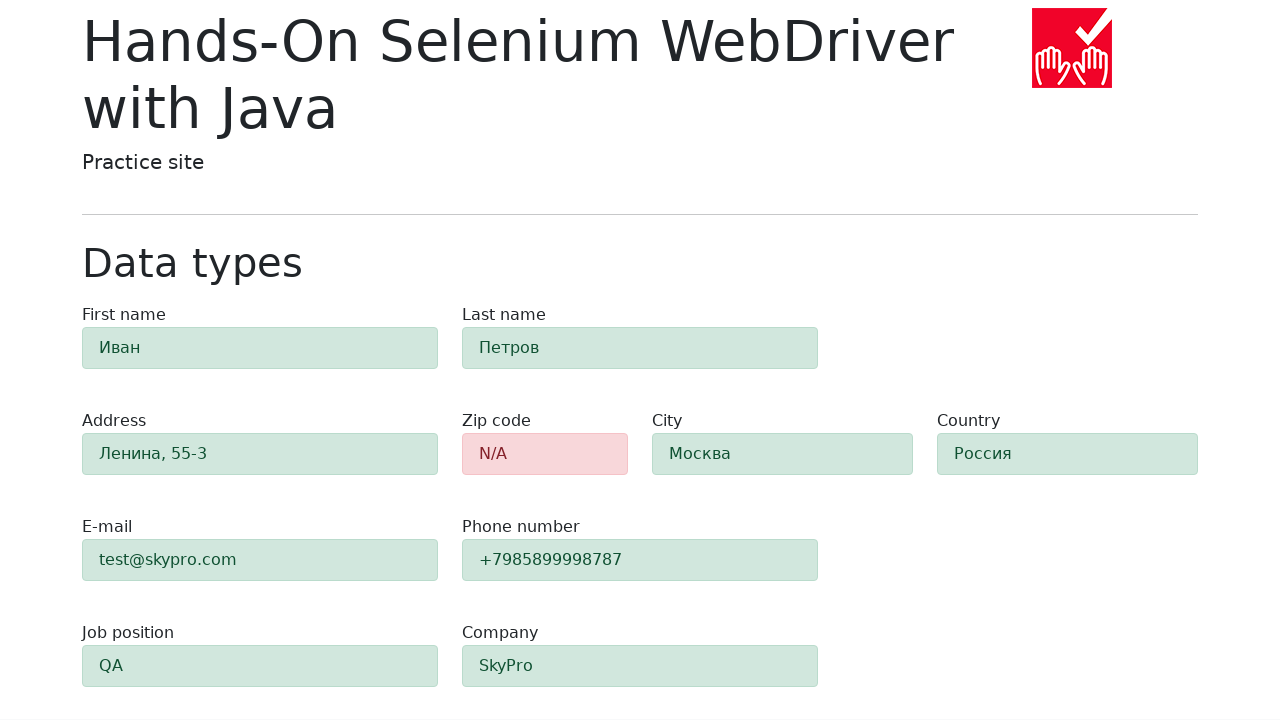

Verified city field is highlighted in green (contains 'alert-success')
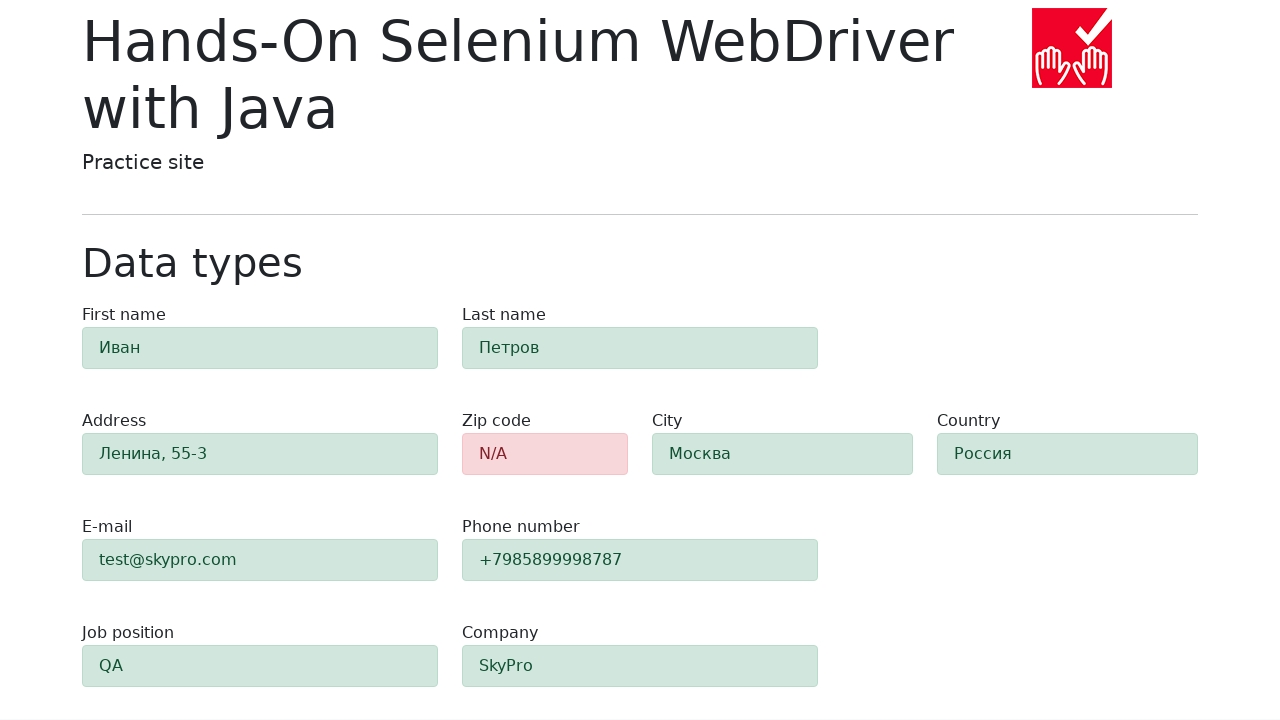

Retrieved class attribute for country field
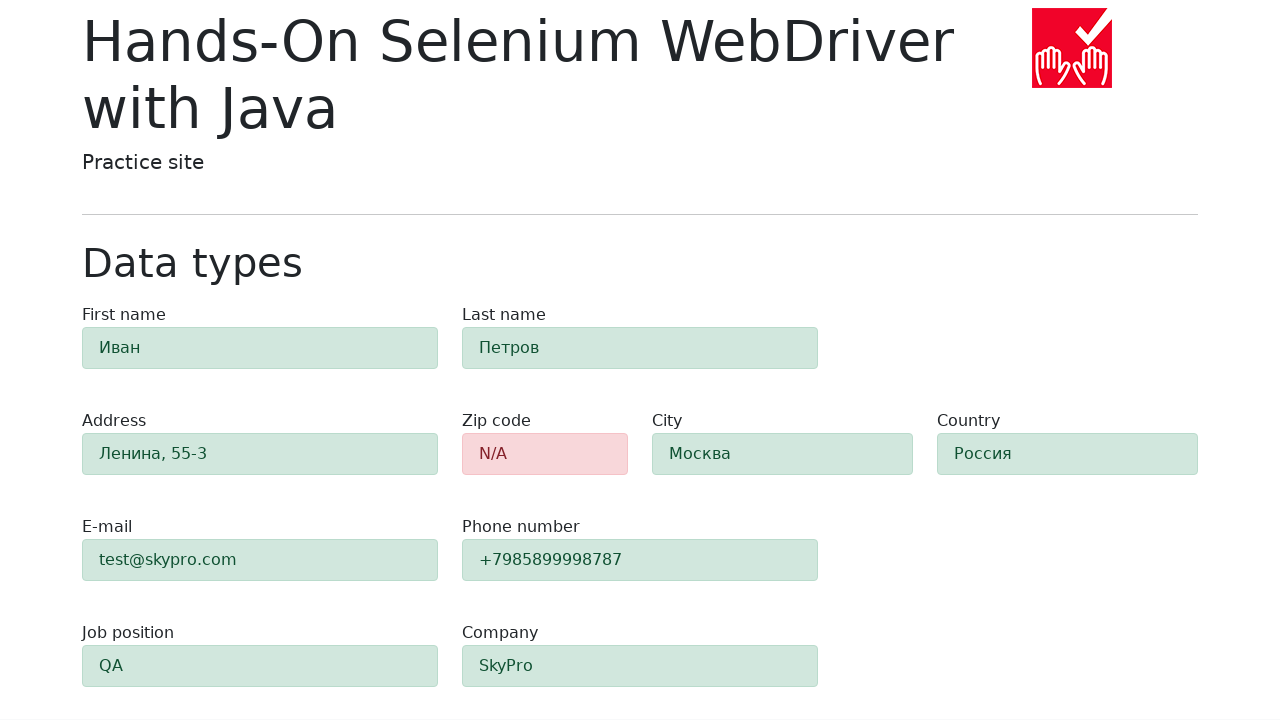

Verified country field is highlighted in green (contains 'alert-success')
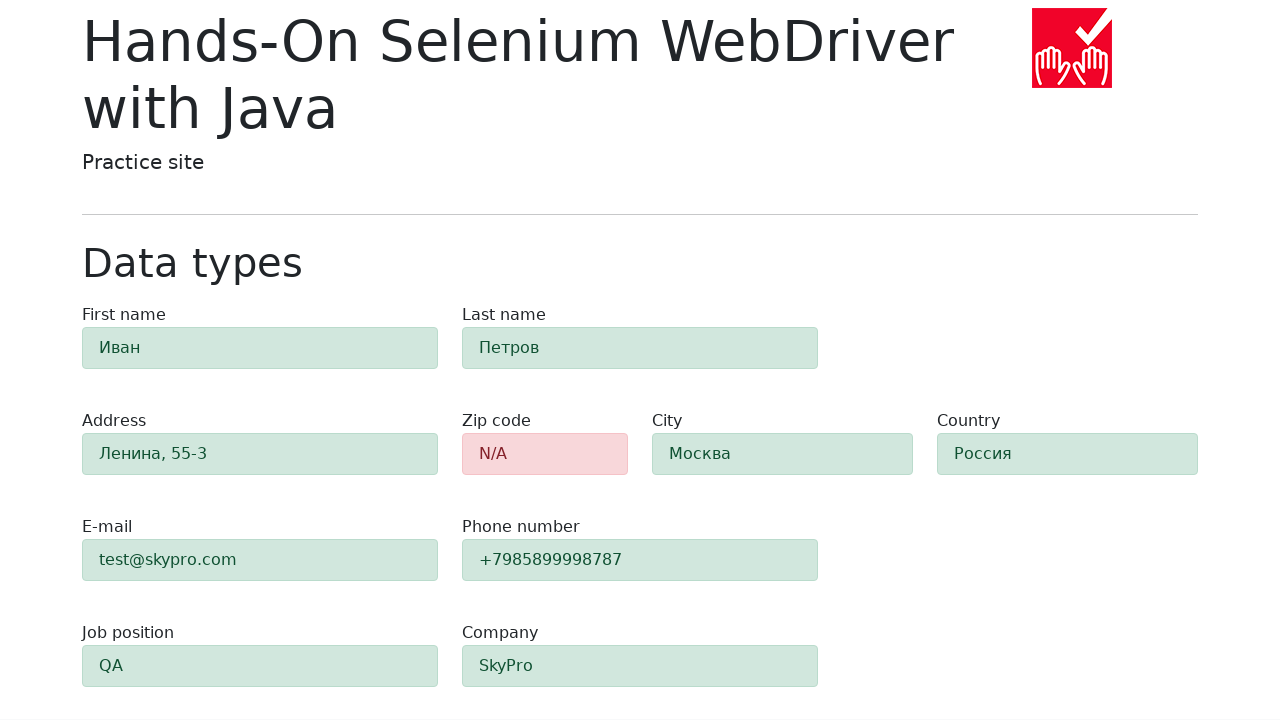

Retrieved class attribute for job-position field
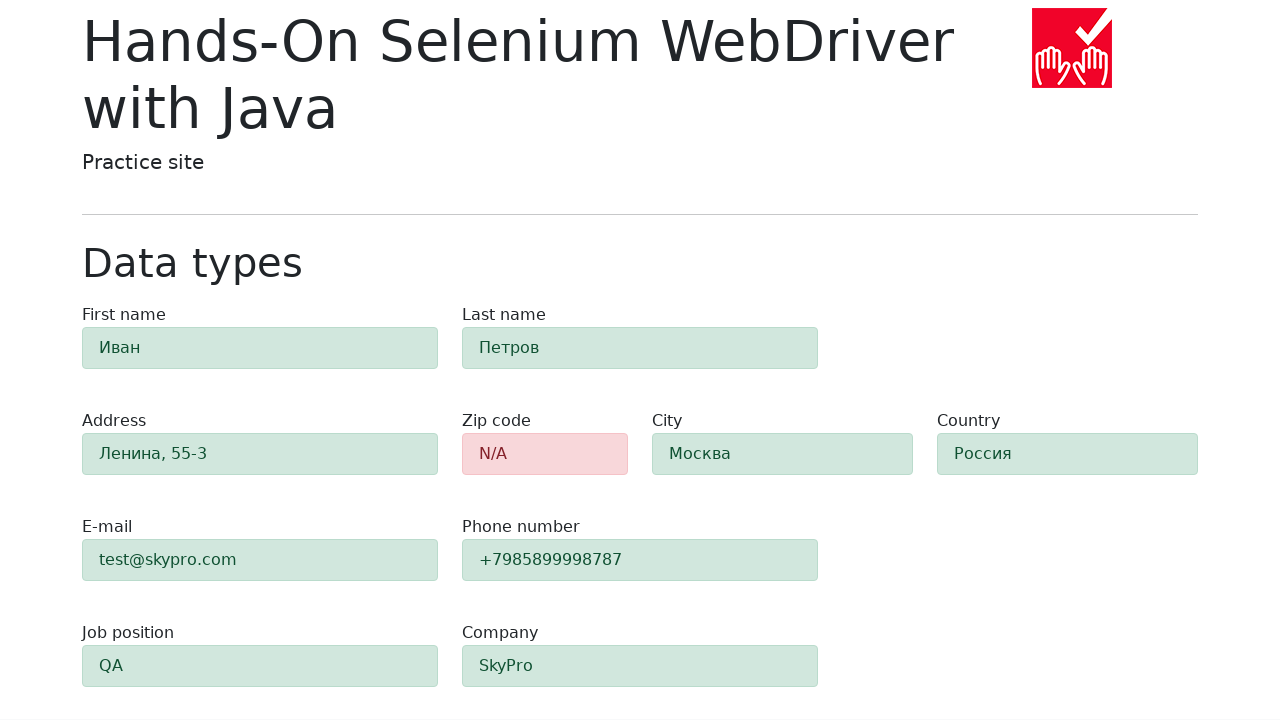

Verified job-position field is highlighted in green (contains 'alert-success')
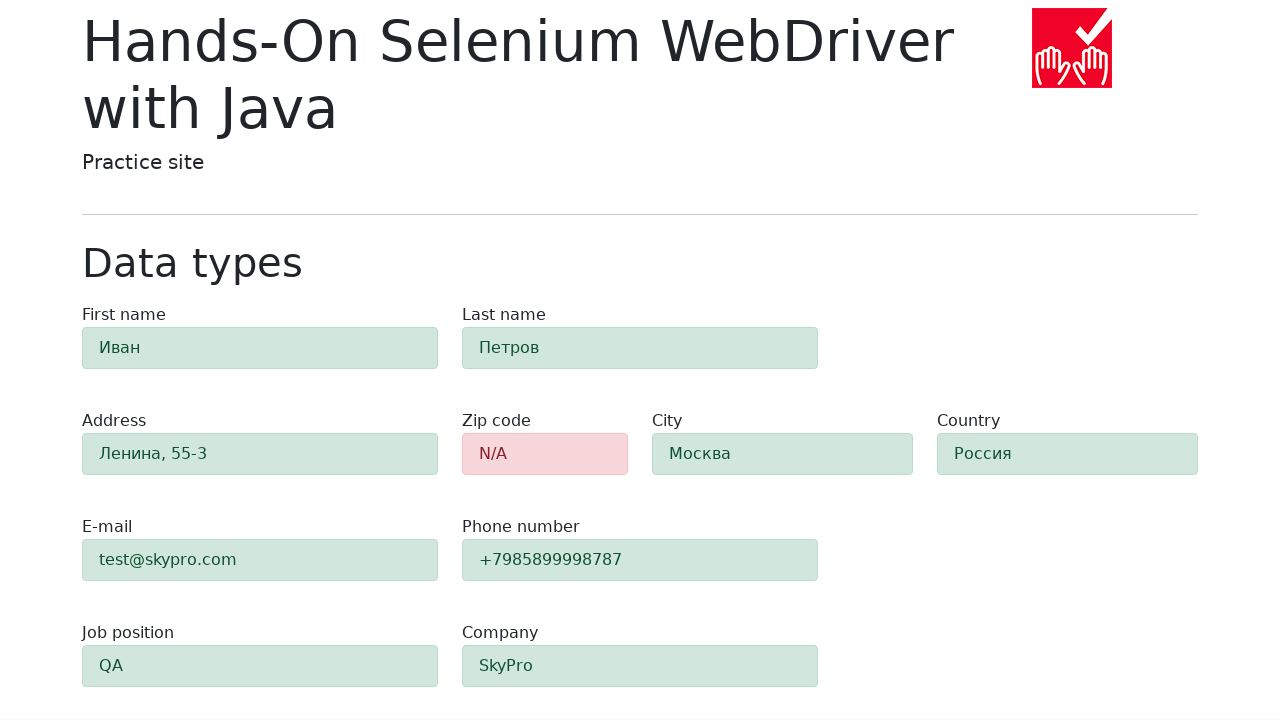

Retrieved class attribute for company field
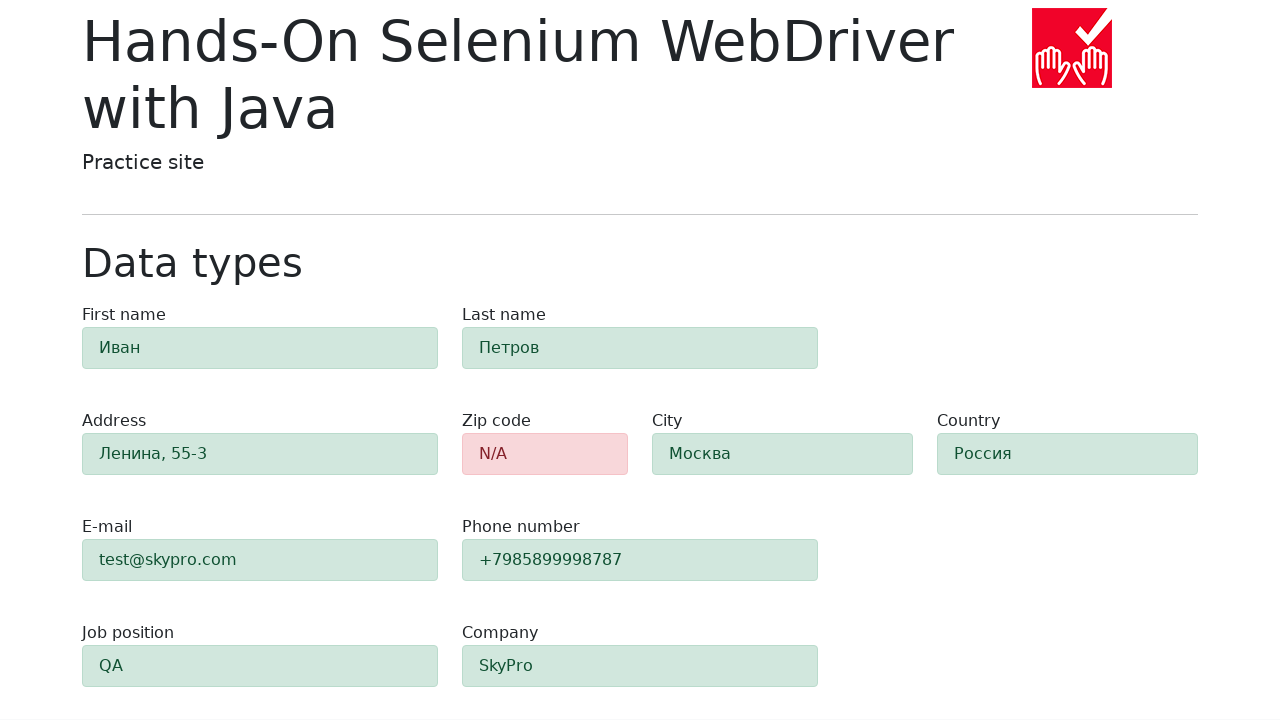

Verified company field is highlighted in green (contains 'alert-success')
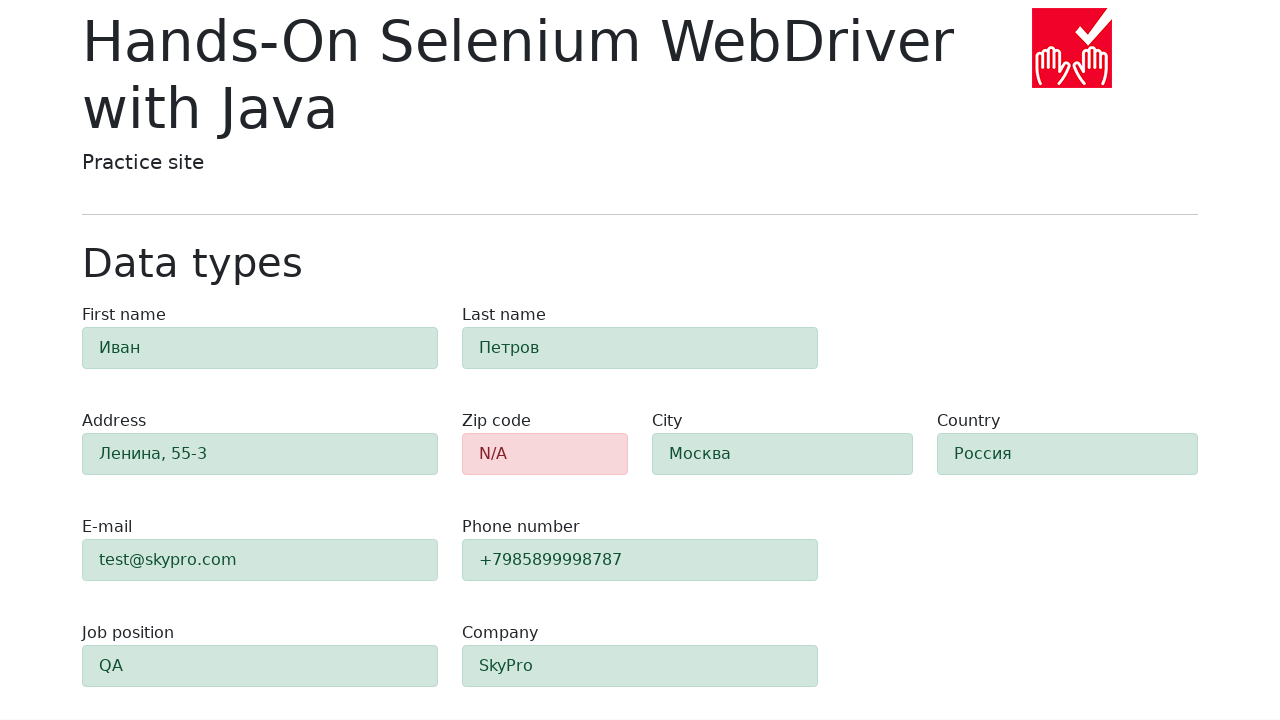

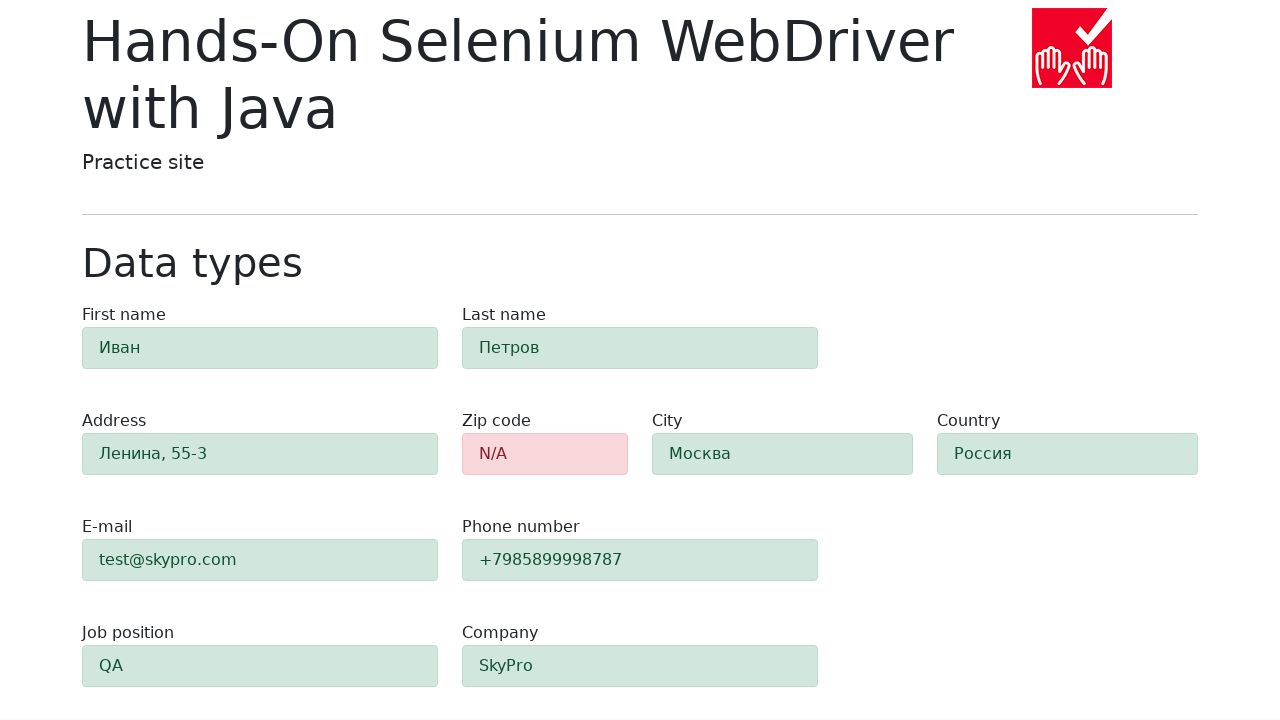